Tests a web form by filling a text field and submitting the form to verify the success message

Starting URL: https://www.selenium.dev/selenium/web/web-form.html

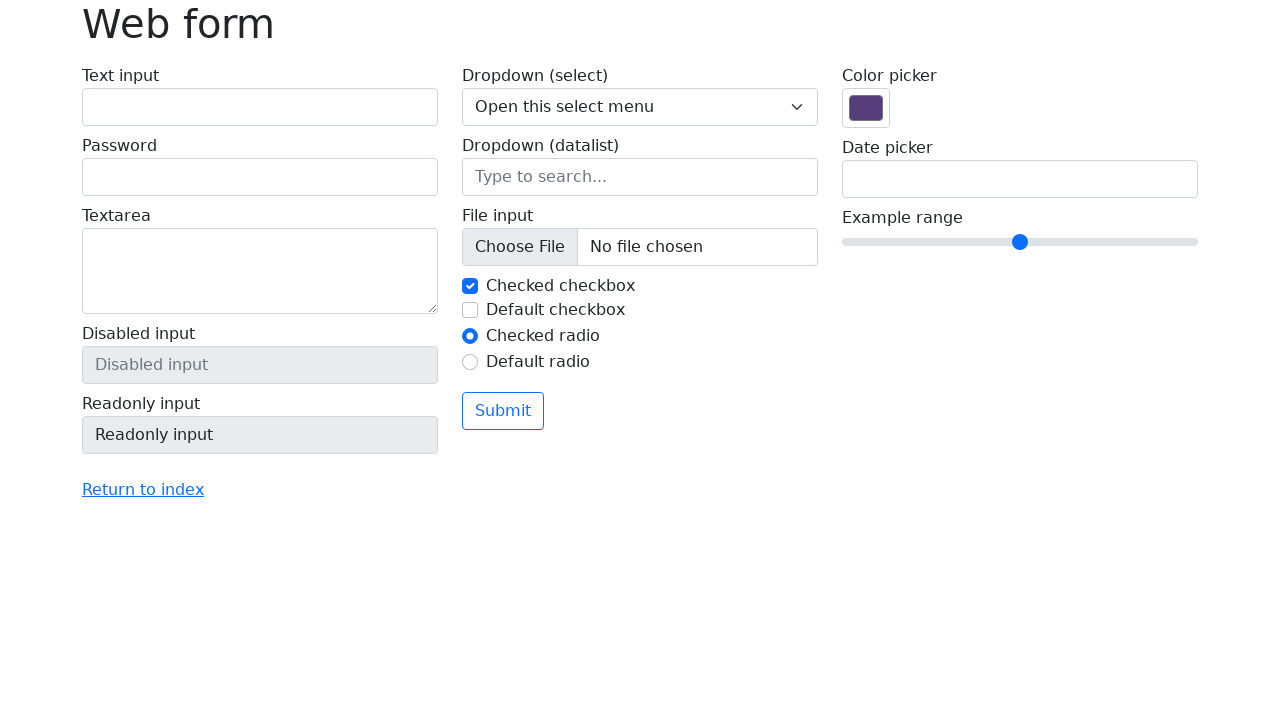

Filled text field with 'Selenium' on input[name='my-text']
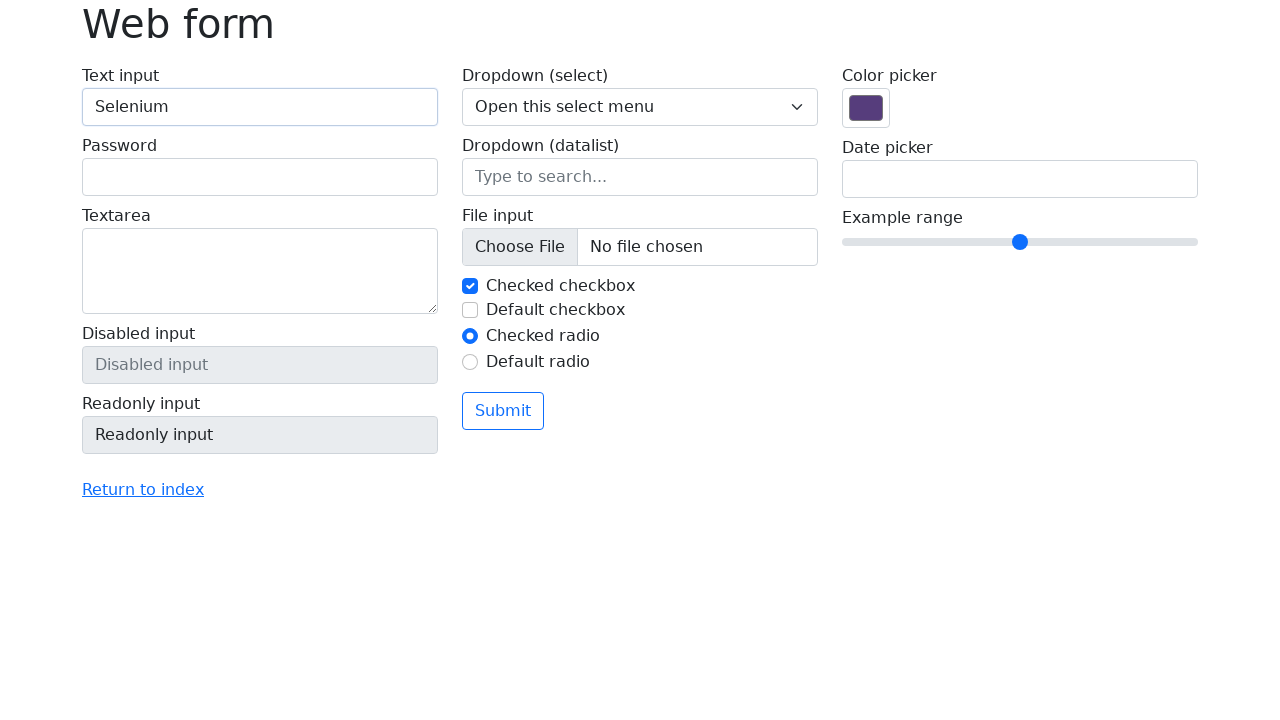

Clicked submit button at (503, 411) on button
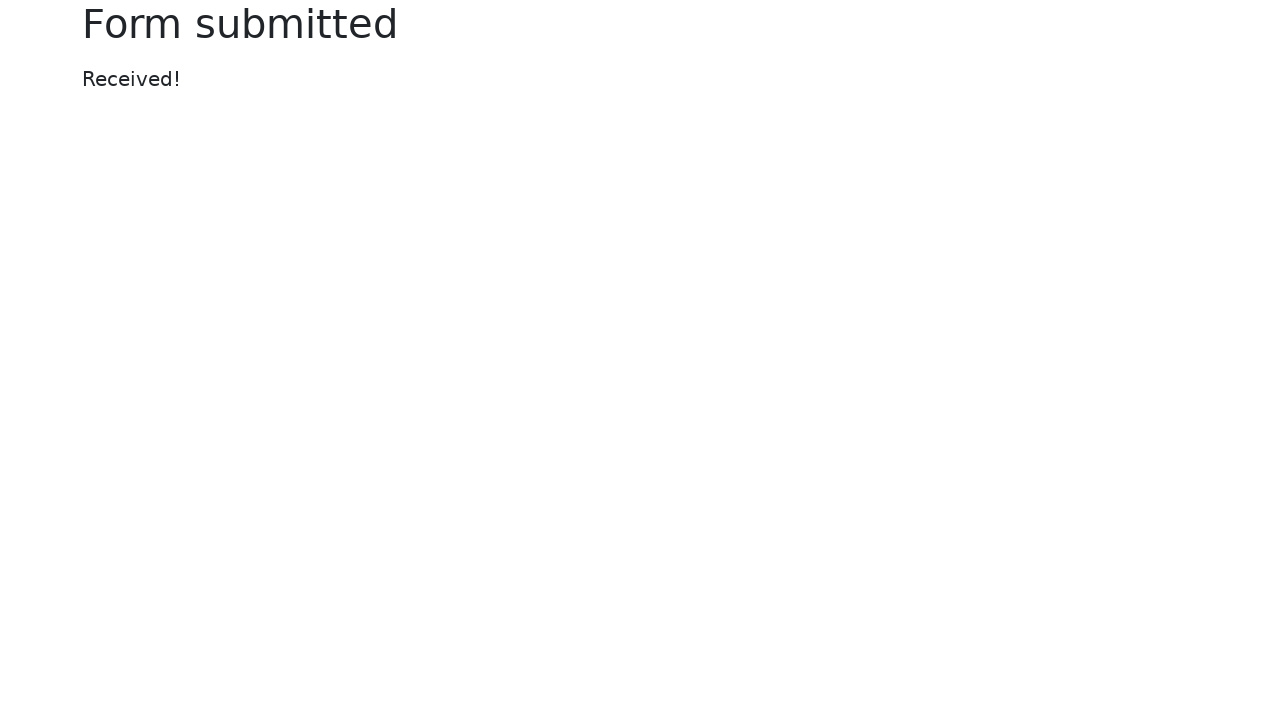

Success message appeared
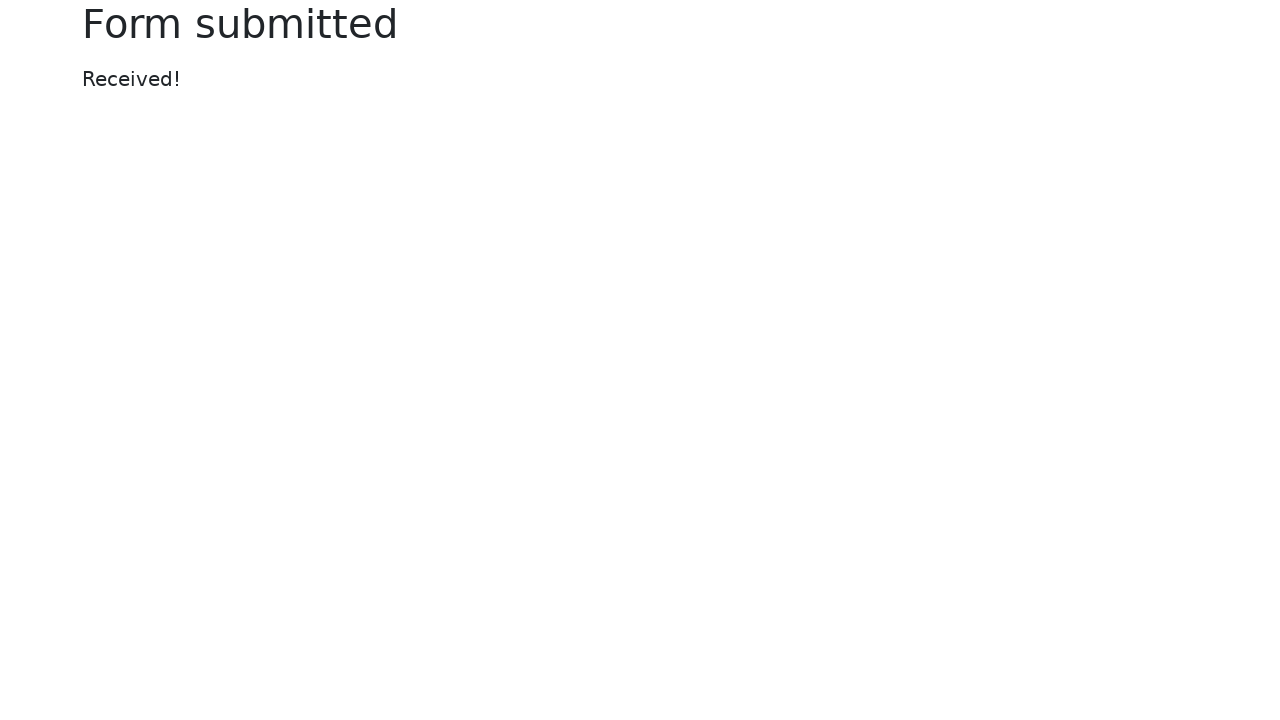

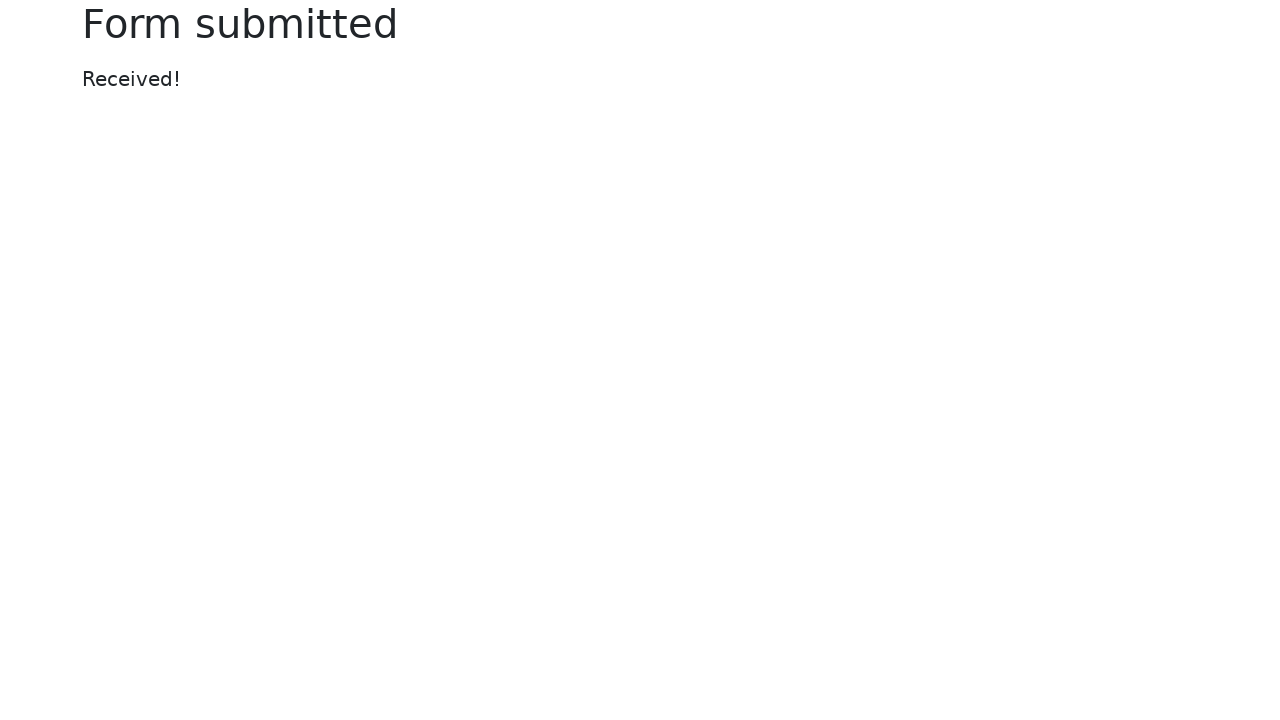